Tests the SWAPI interactive API explorer with an invalid endpoint (people200/) and verifies the output section is displayed

Starting URL: https://swapi.dev/

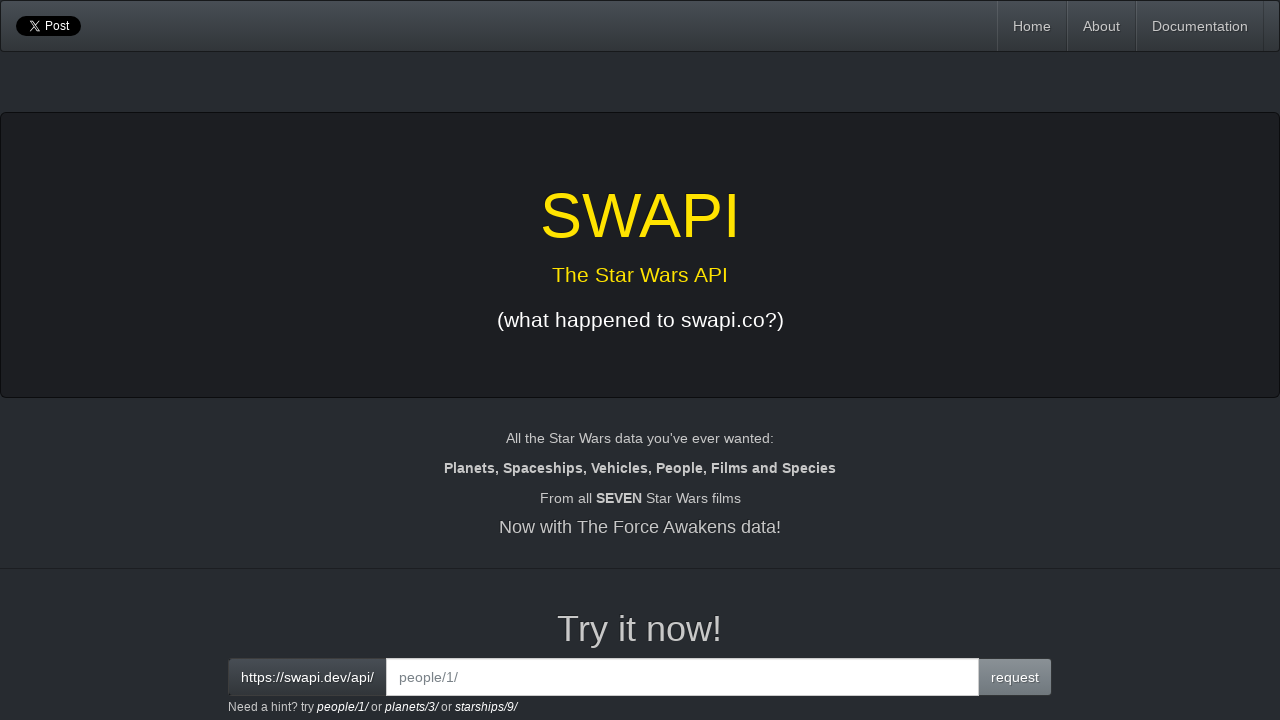

Filled interactive input field with invalid endpoint 'people200/' on #interactive
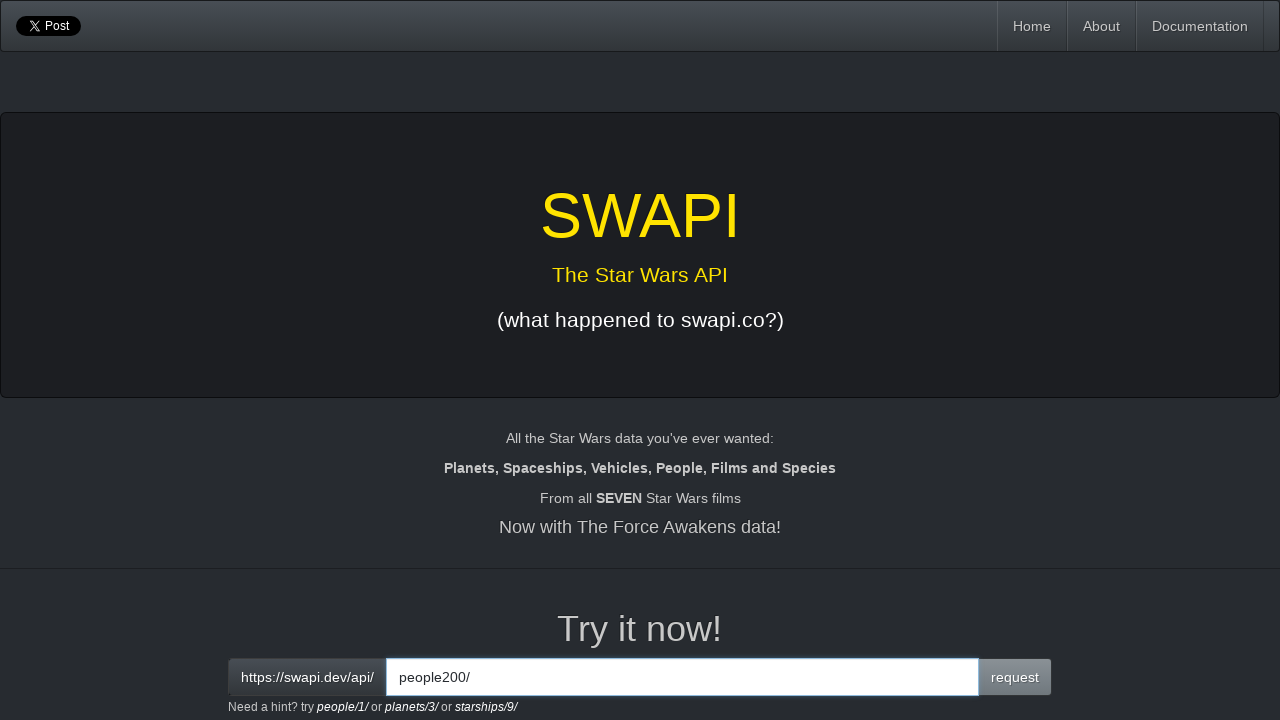

Clicked the request button to submit invalid endpoint at (1015, 677) on button.btn.btn-primary
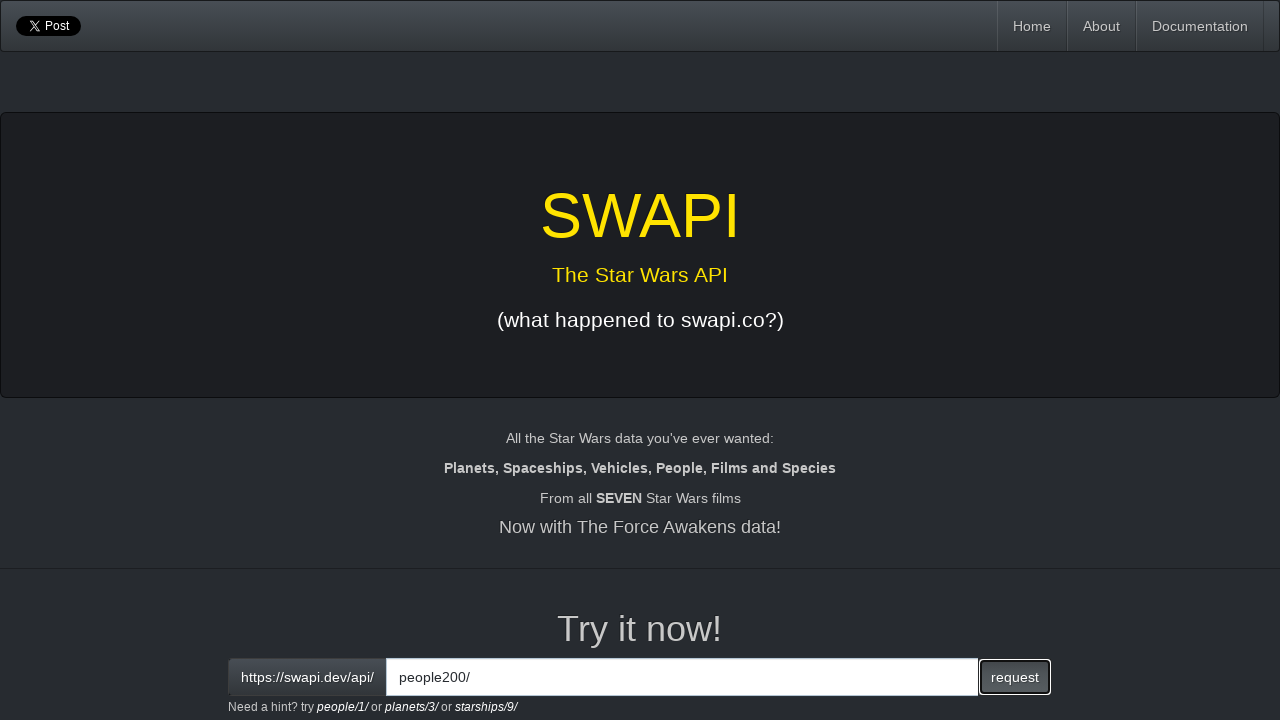

Output section appeared after submitting invalid endpoint request
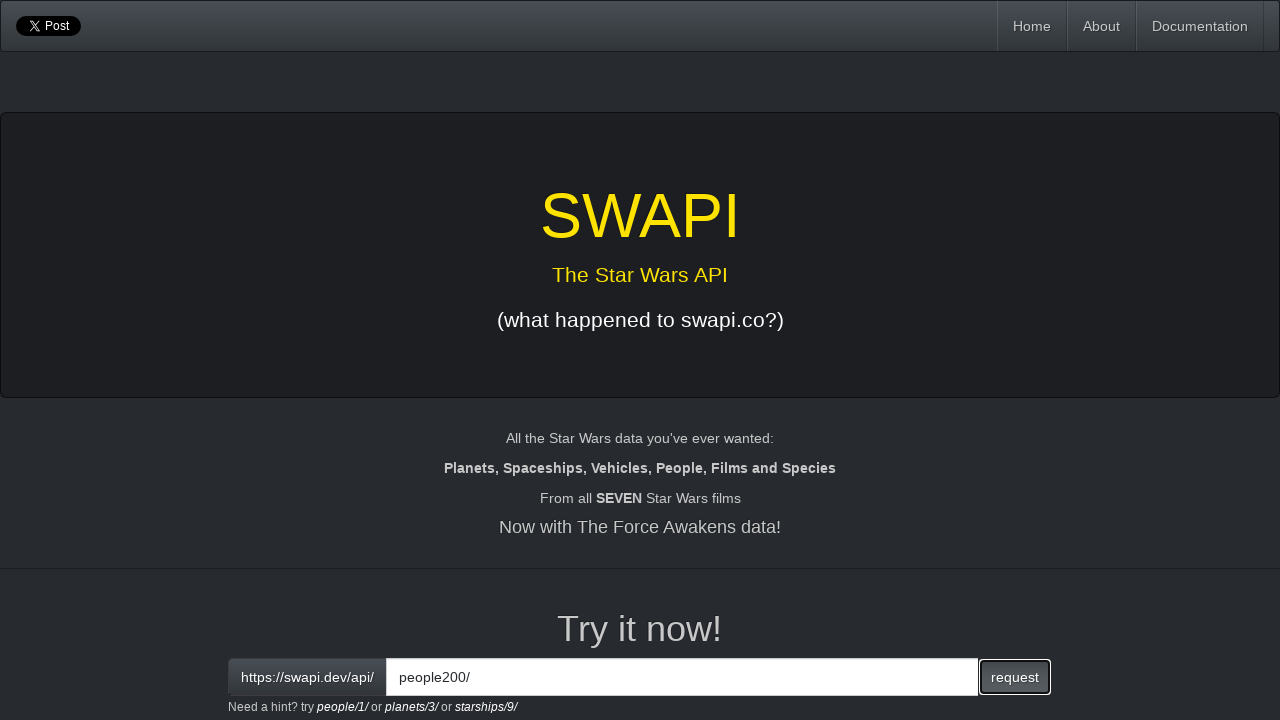

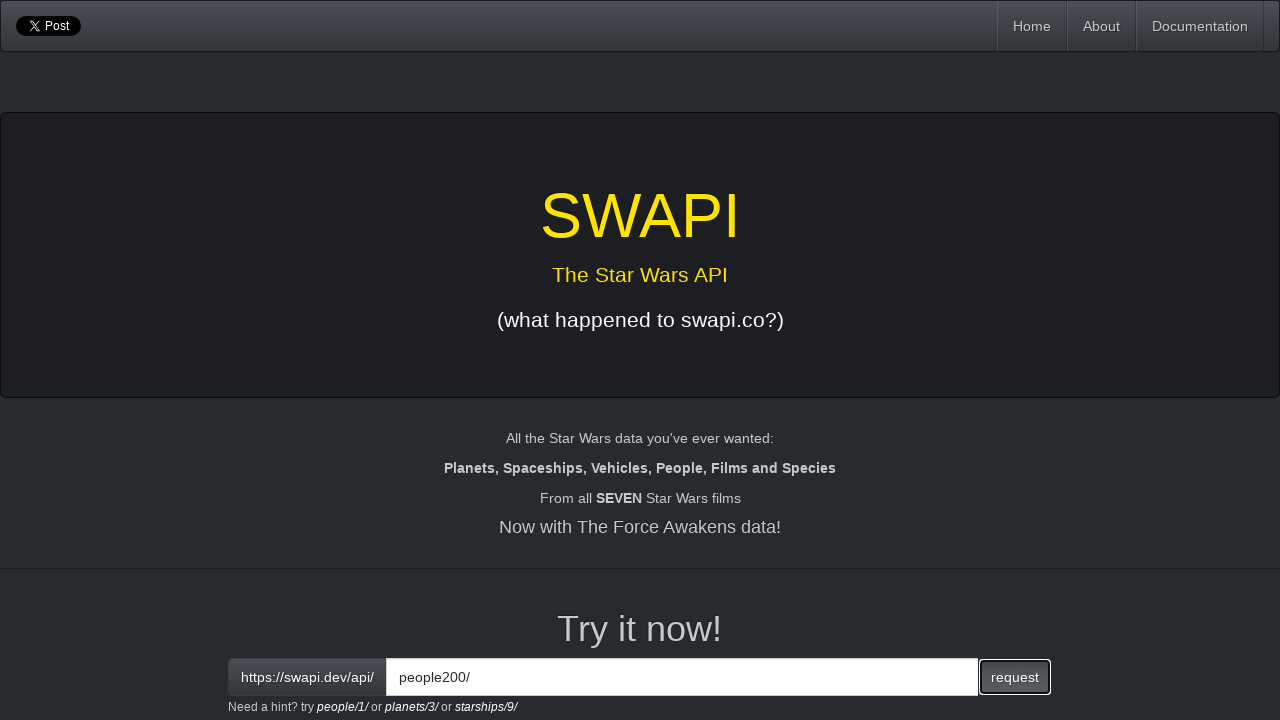